Tests a text box form by filling in full name, email, current address, and permanent address fields, then submitting the form and verifying the output

Starting URL: https://demoqa.com/text-box

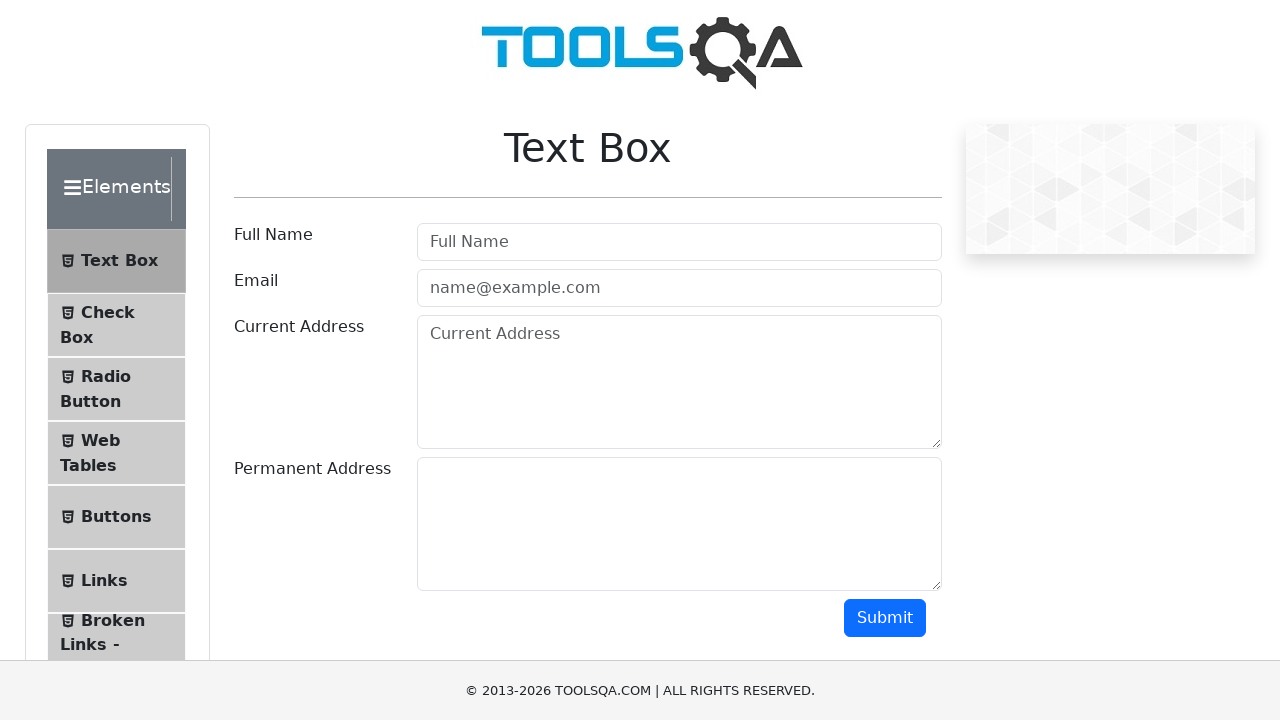

Filled full name field with 'Petar Petrovic' on #userName
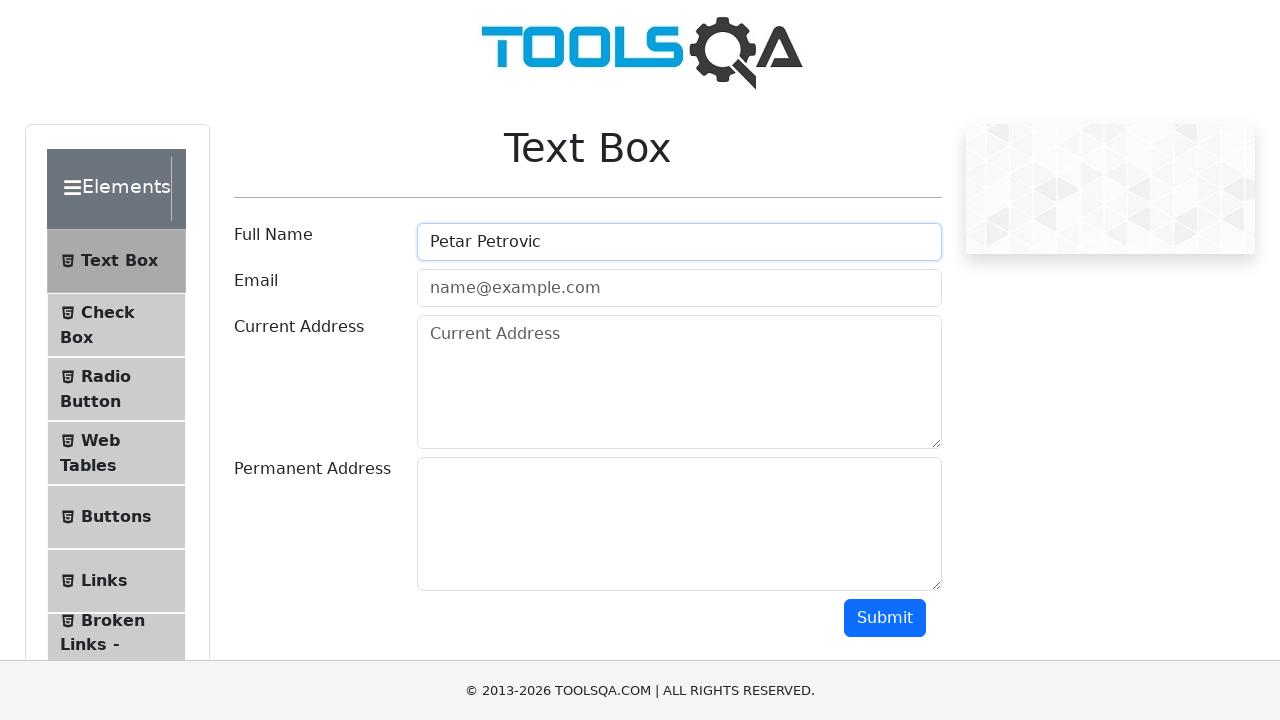

Filled email field with 'pera.pera@yahoo.com' on #userEmail
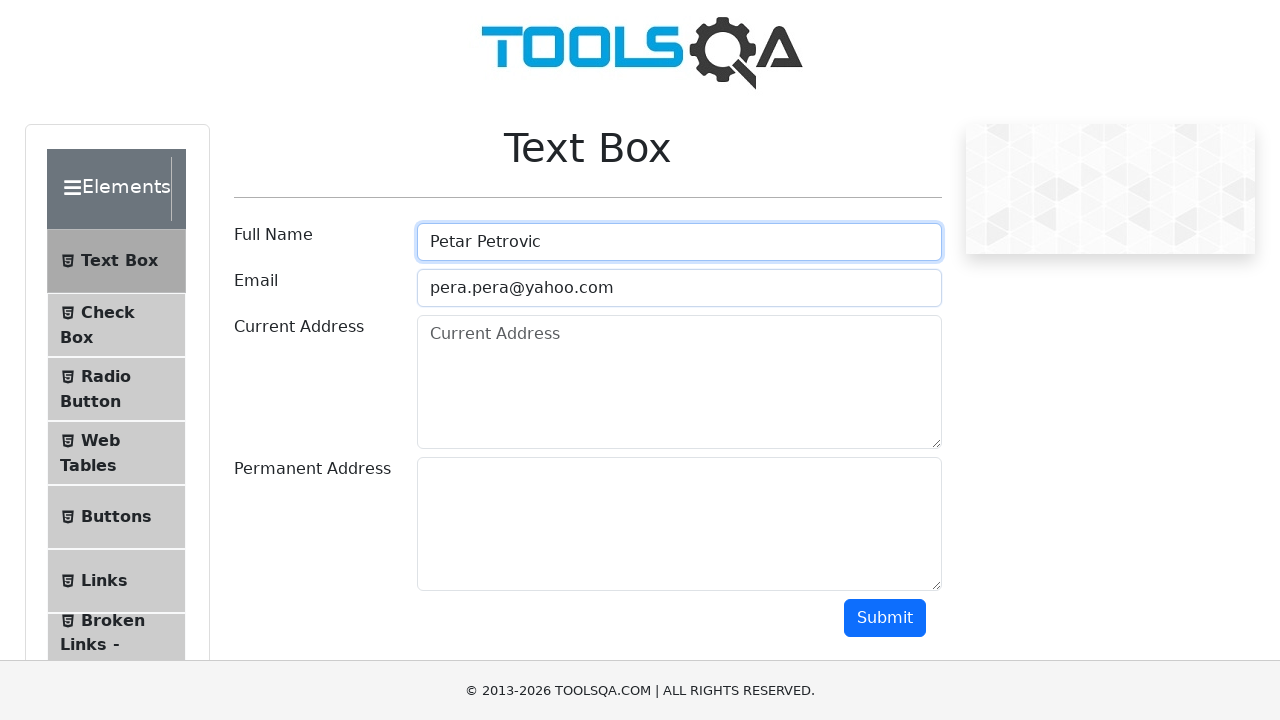

Filled current address field with 'Topolska 18' on #currentAddress
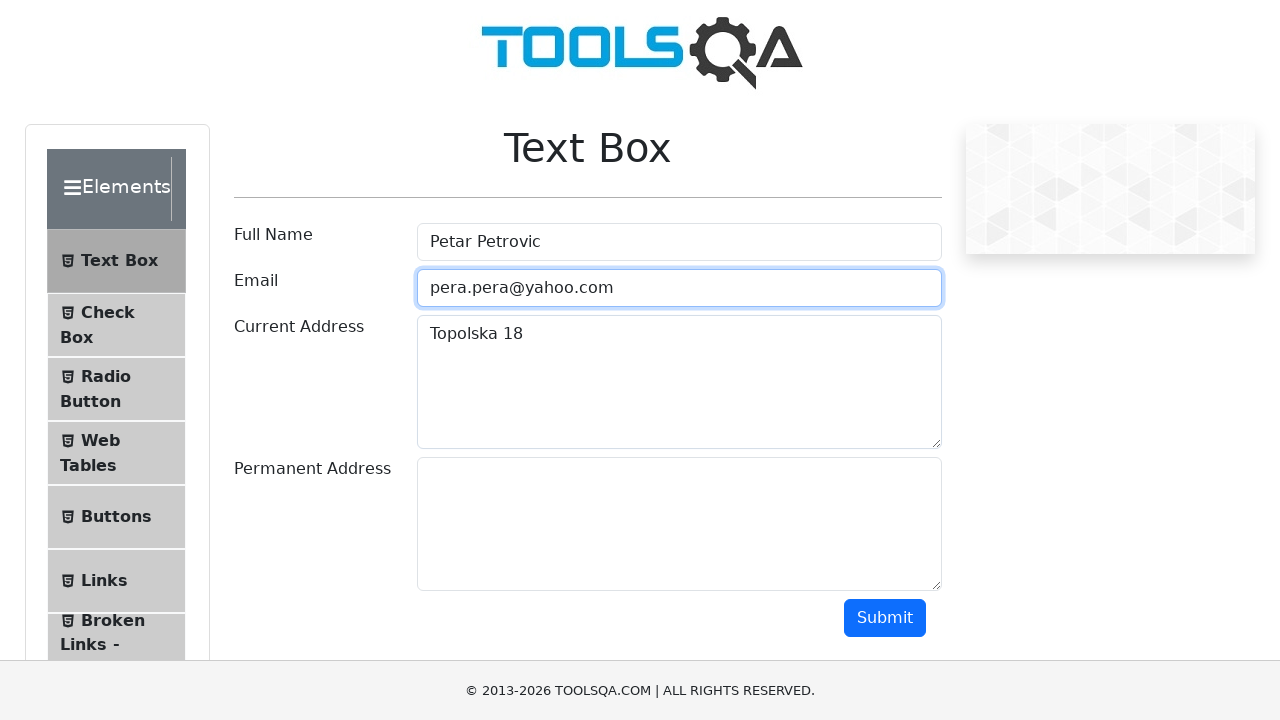

Filled permanent address field with 'Soba podstanara' on #permanentAddress
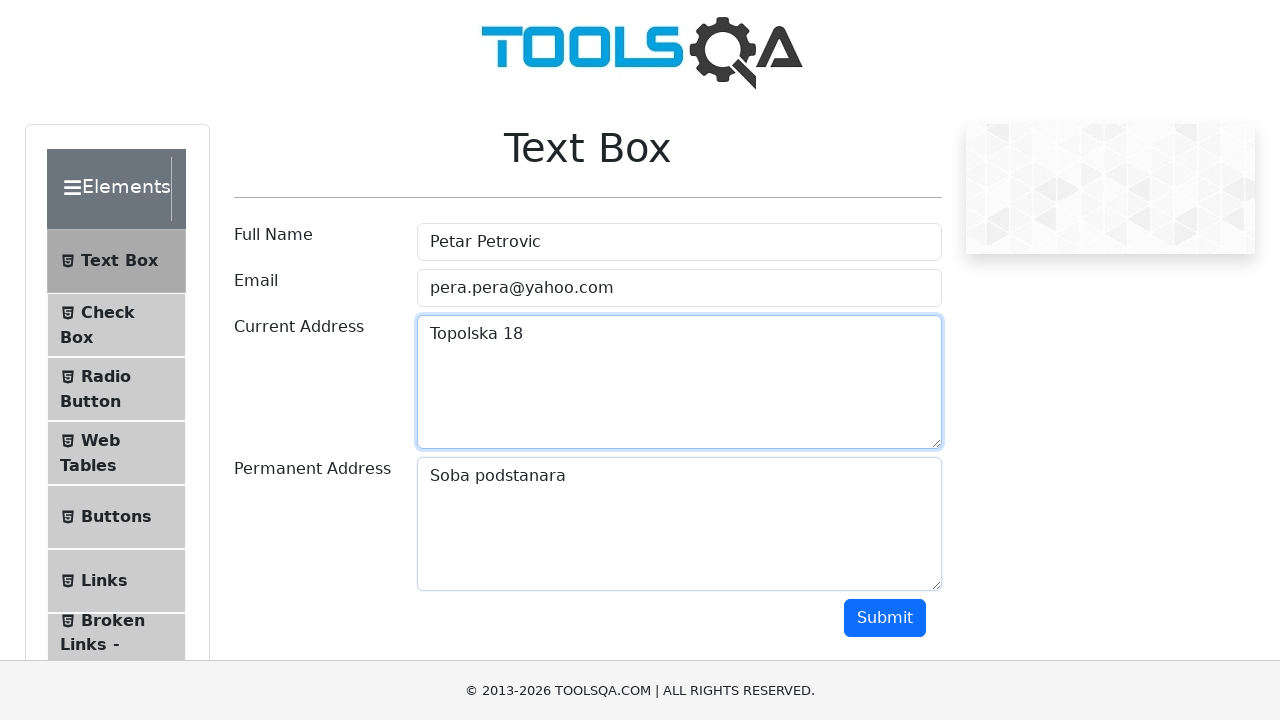

Scrolled down 500px to reveal submit button
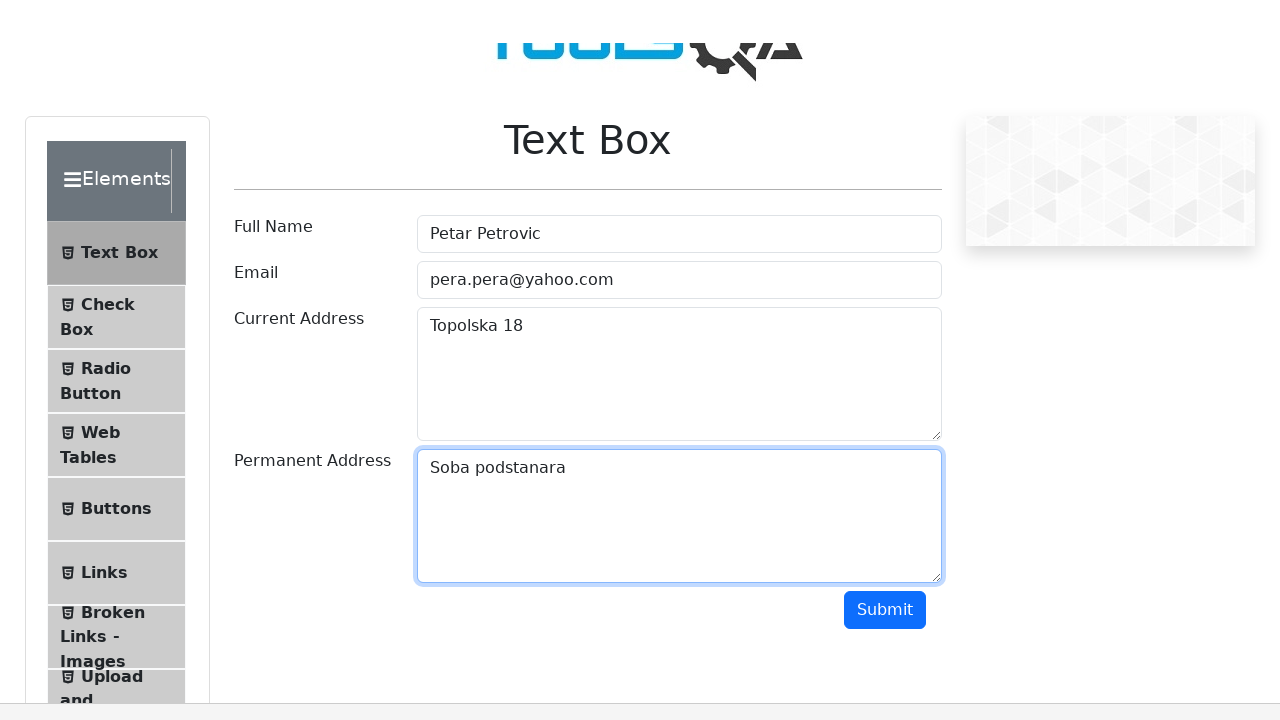

Clicked submit button to submit the form at (885, 118) on #submit
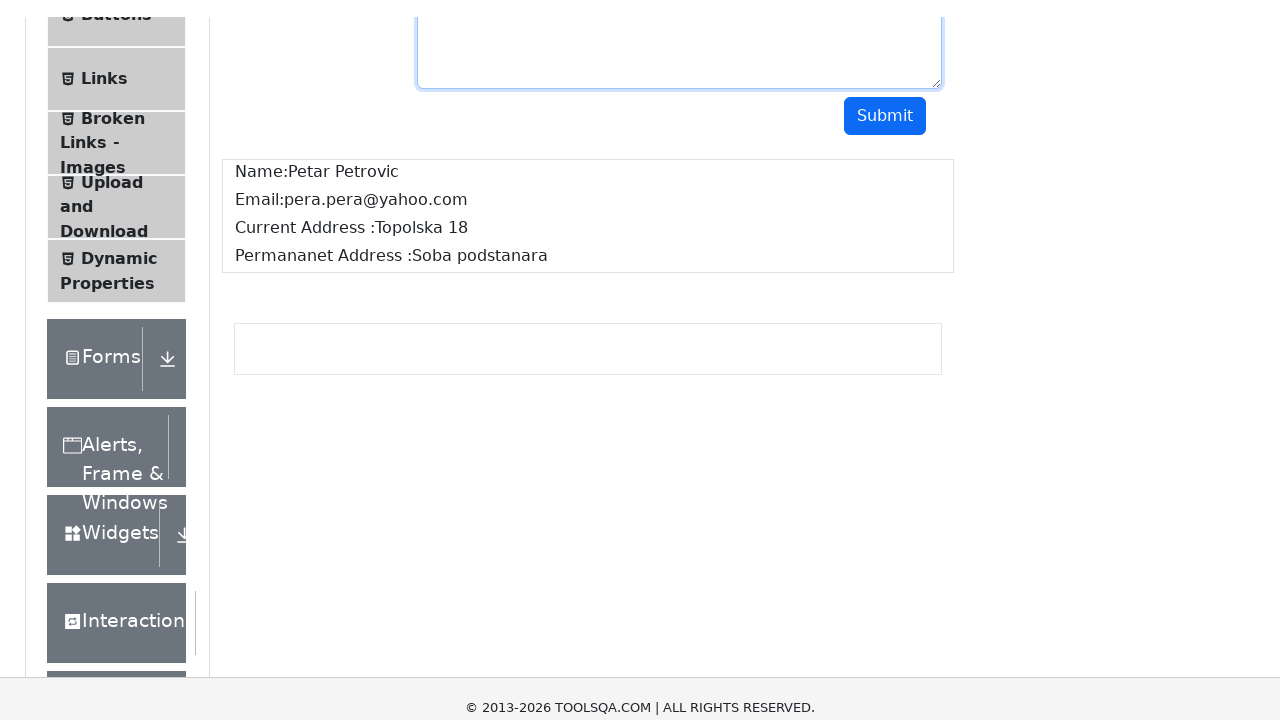

Form output loaded and verified
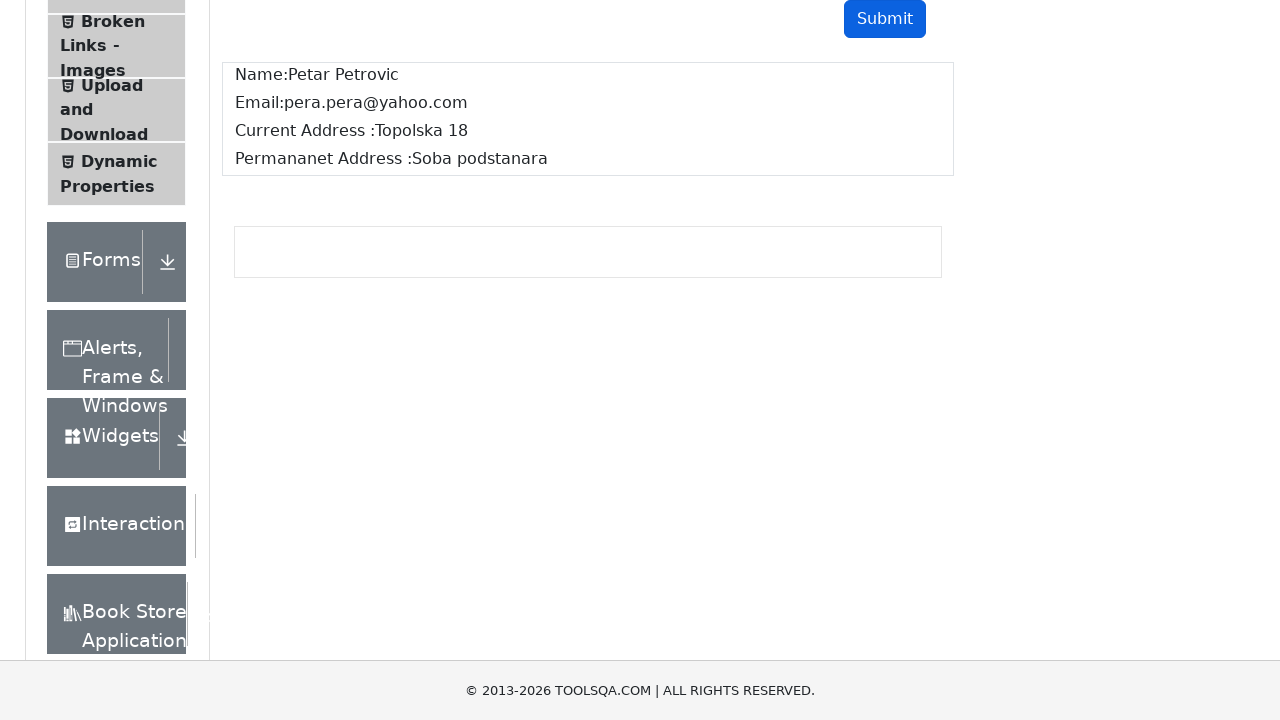

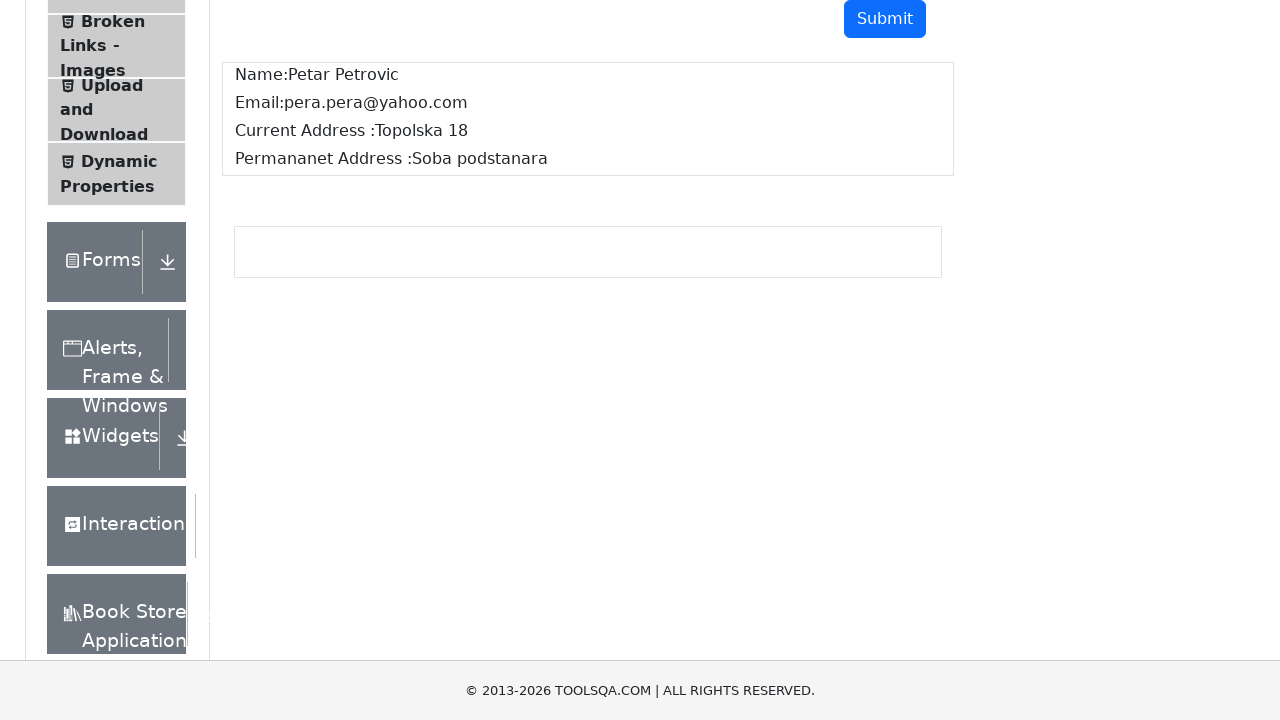